Tests that an unsaved change to an employee name doesn't persist when switching between employees

Starting URL: https://devmountain-qa.github.io/employee-manager/1.2_Version/index.html

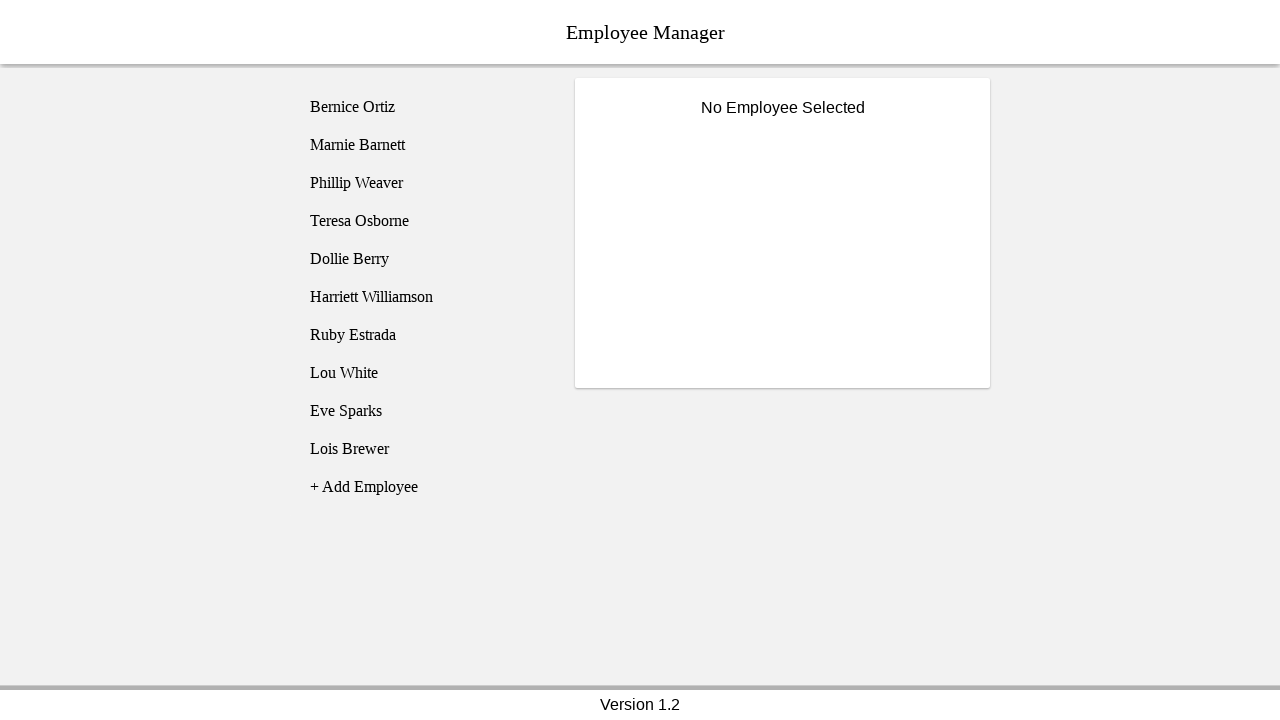

Clicked on Bernice Ortiz employee at (425, 107) on [name='employee1']
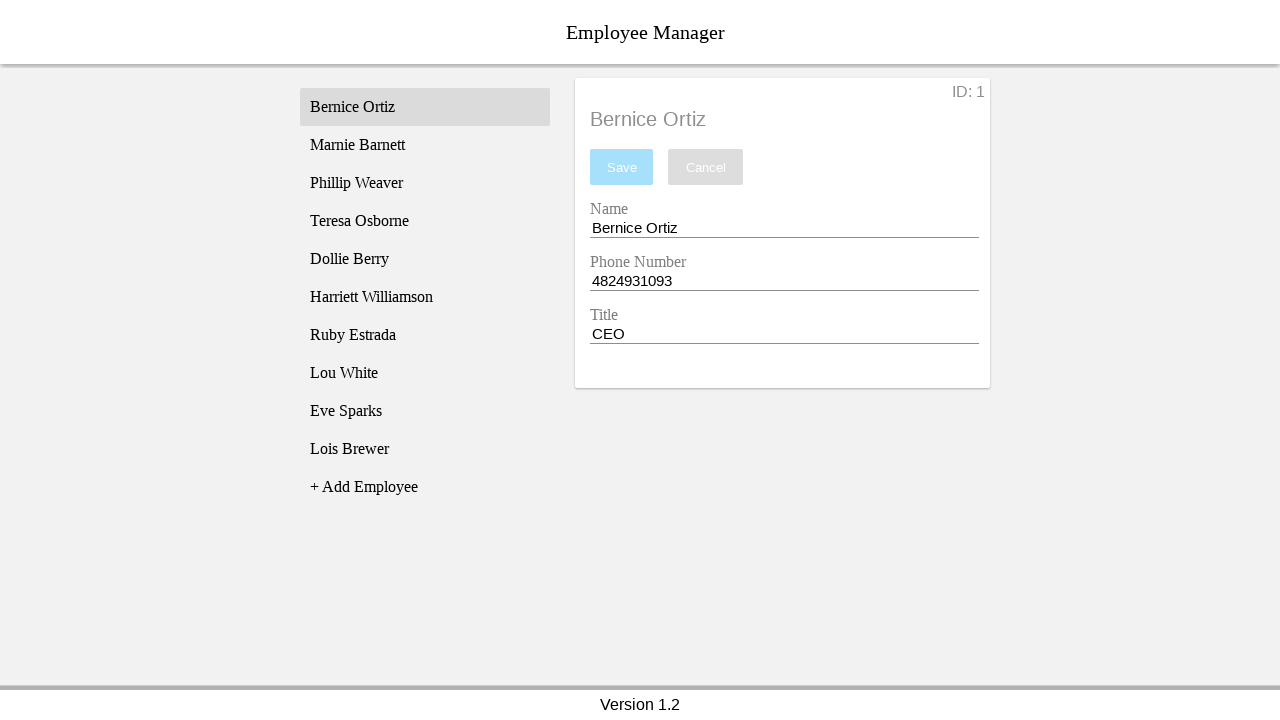

Name input field became visible
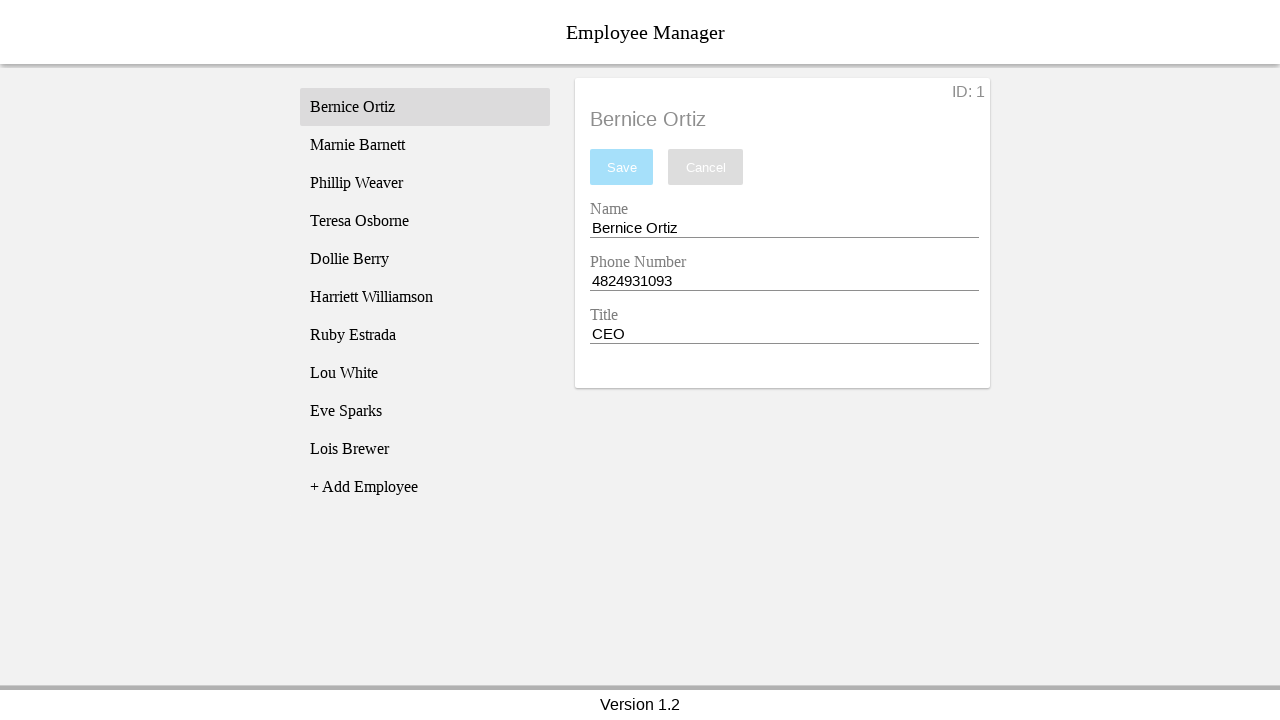

Filled name field with 'Test Name' without saving on [name='nameEntry']
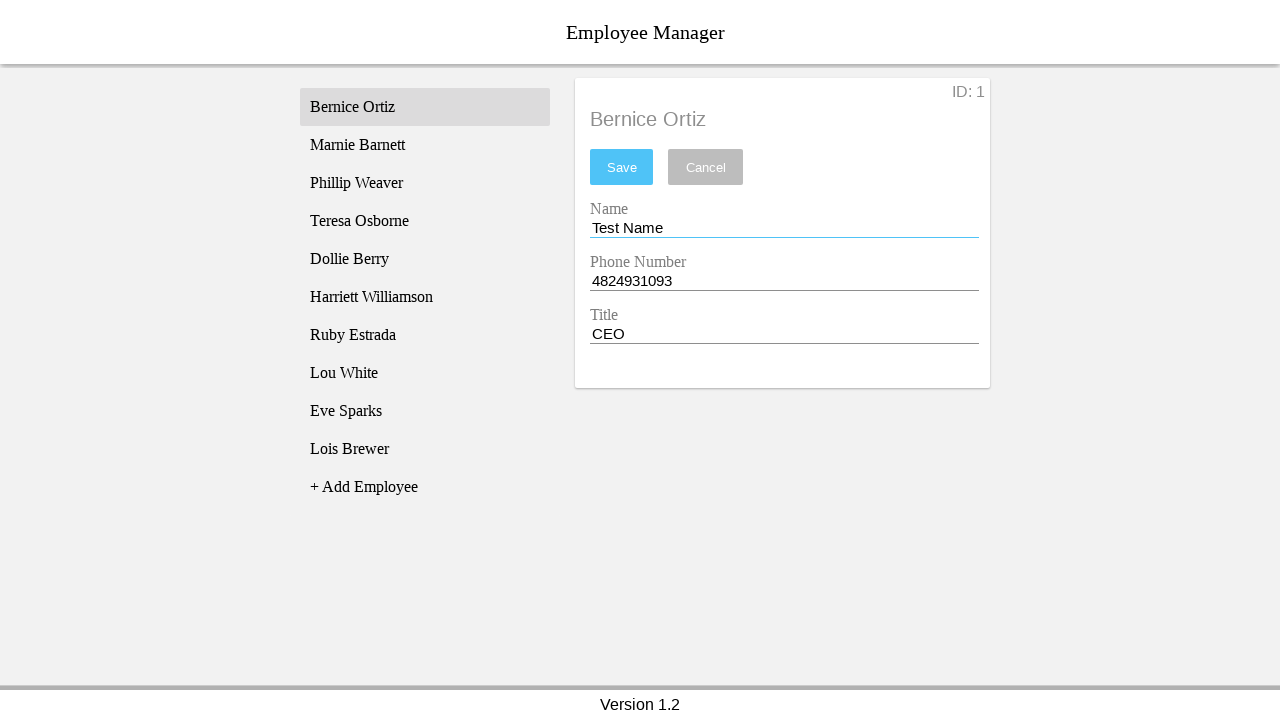

Clicked on Phillip Weaver employee to switch employees at (425, 183) on [name='employee3']
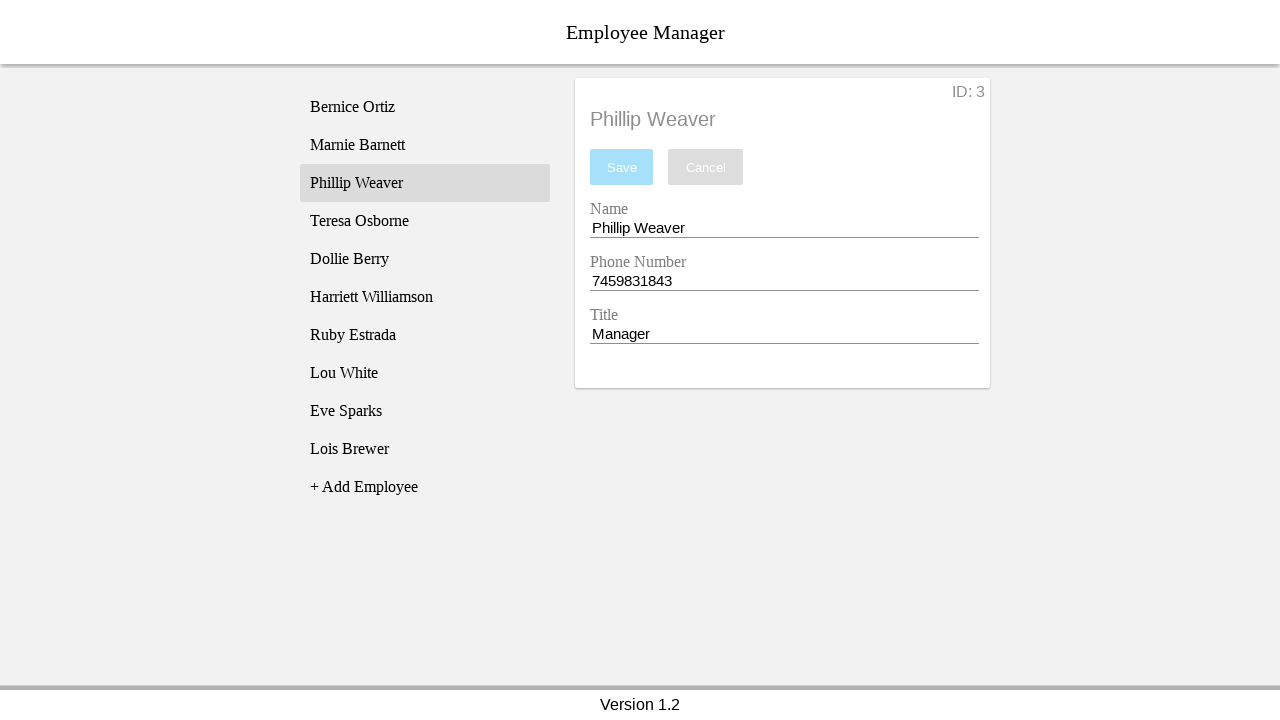

Phillip Weaver's name displayed in employee title
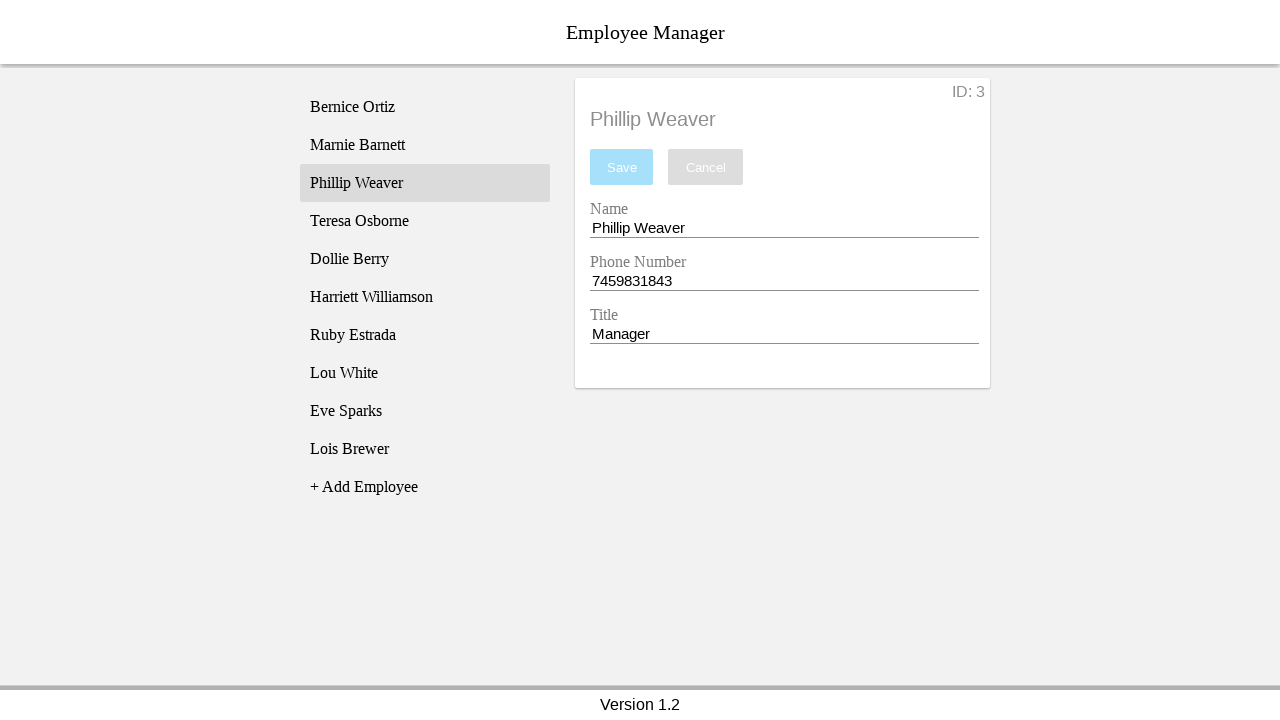

Clicked back on Bernice Ortiz employee at (425, 107) on [name='employee1']
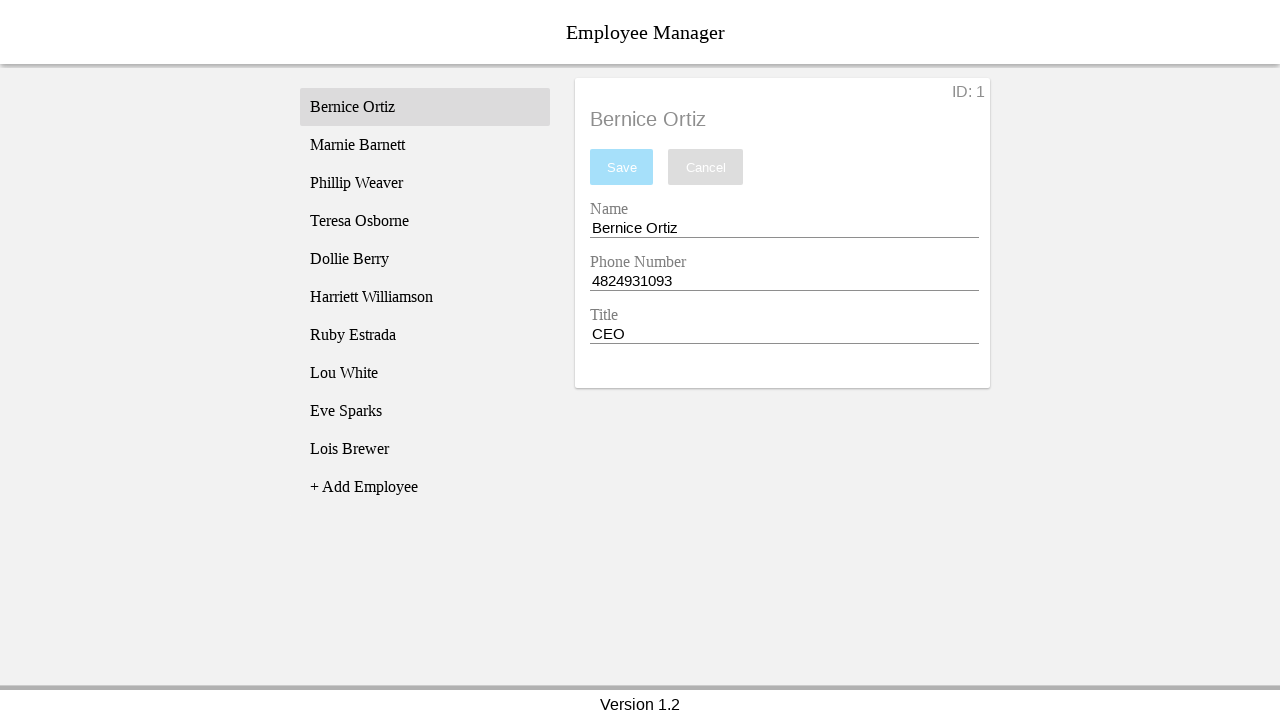

Bernice Ortiz's original name displayed, confirming unsaved change did not persist
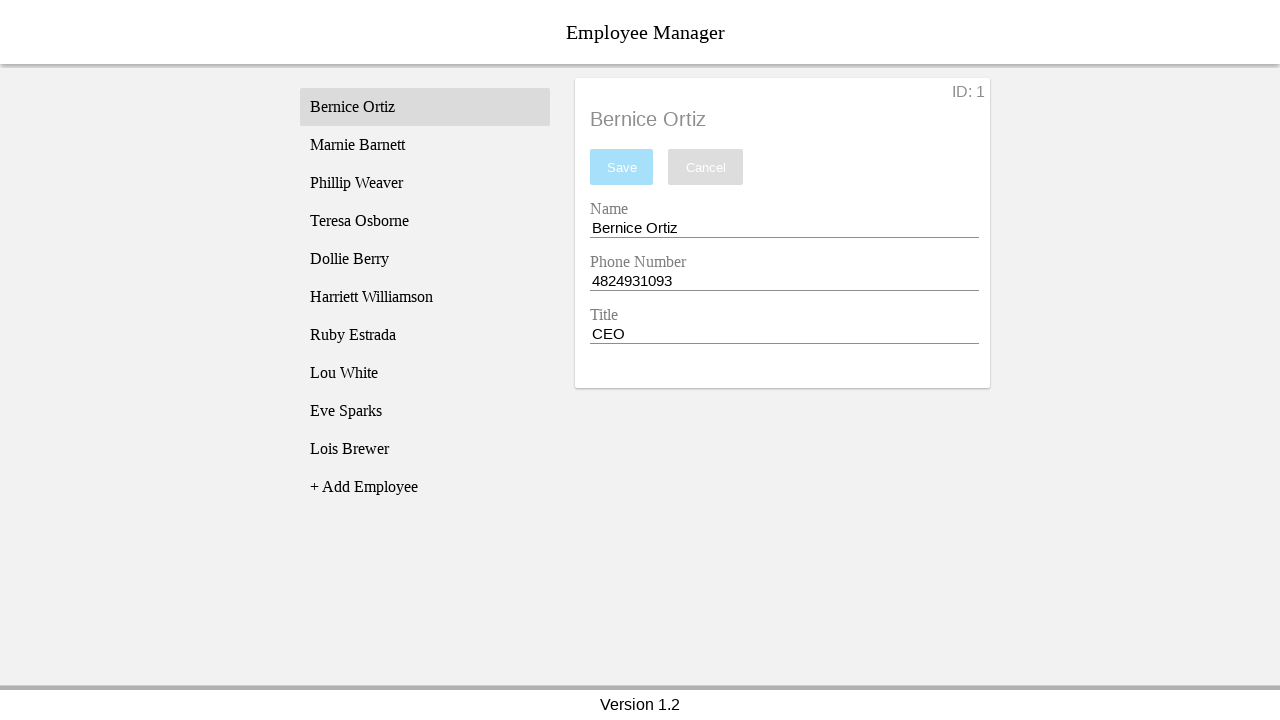

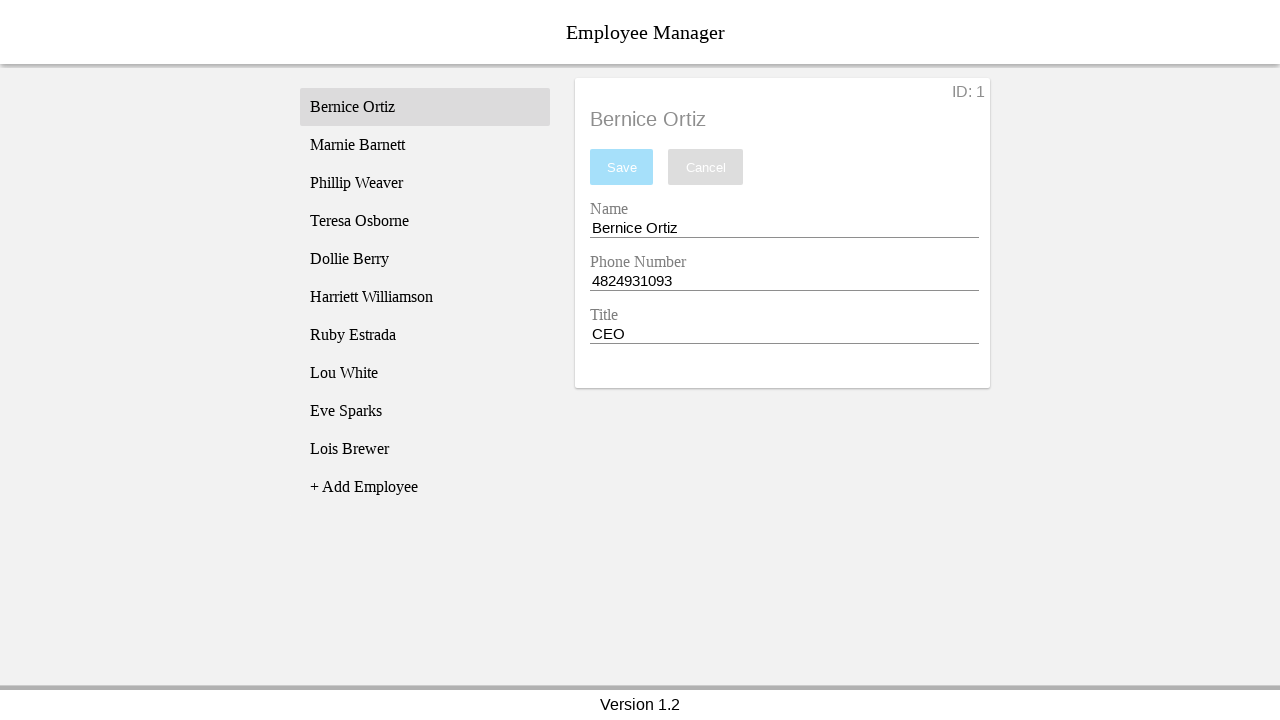